Tests that edits are saved when the input loses focus (blur event)

Starting URL: https://demo.playwright.dev/todomvc

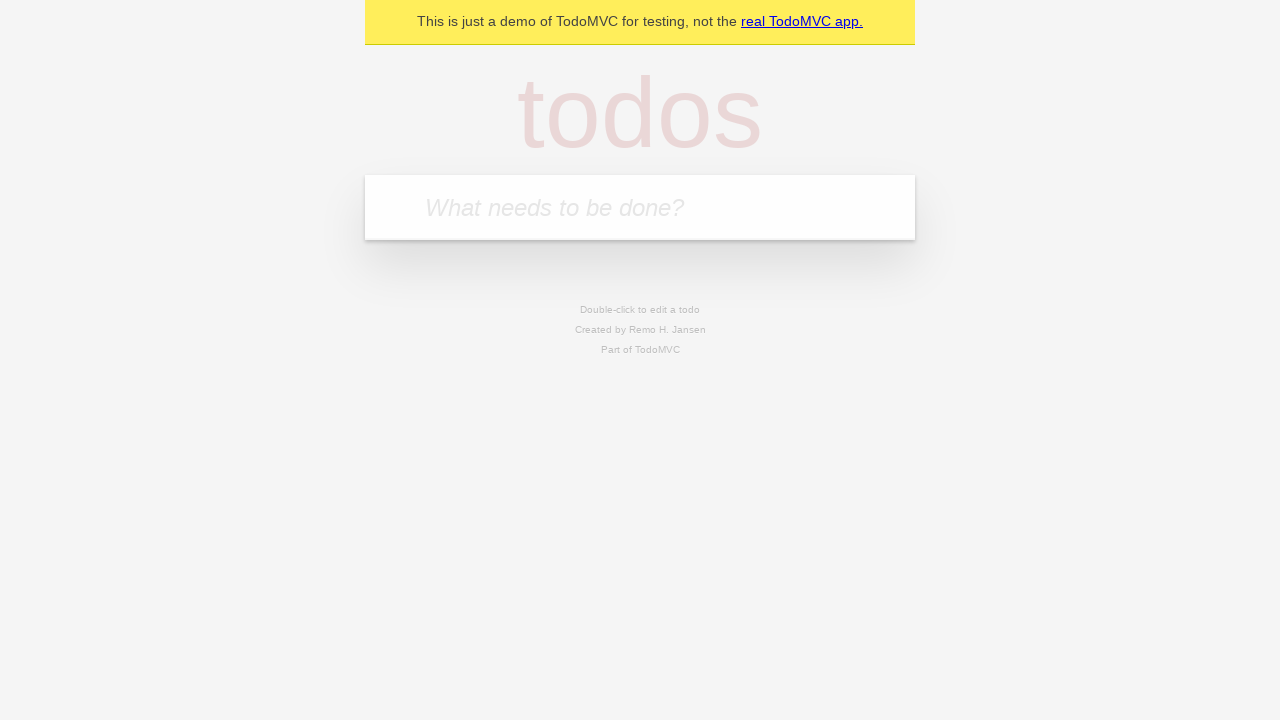

Filled todo input with 'buy some cheese' on internal:attr=[placeholder="What needs to be done?"i]
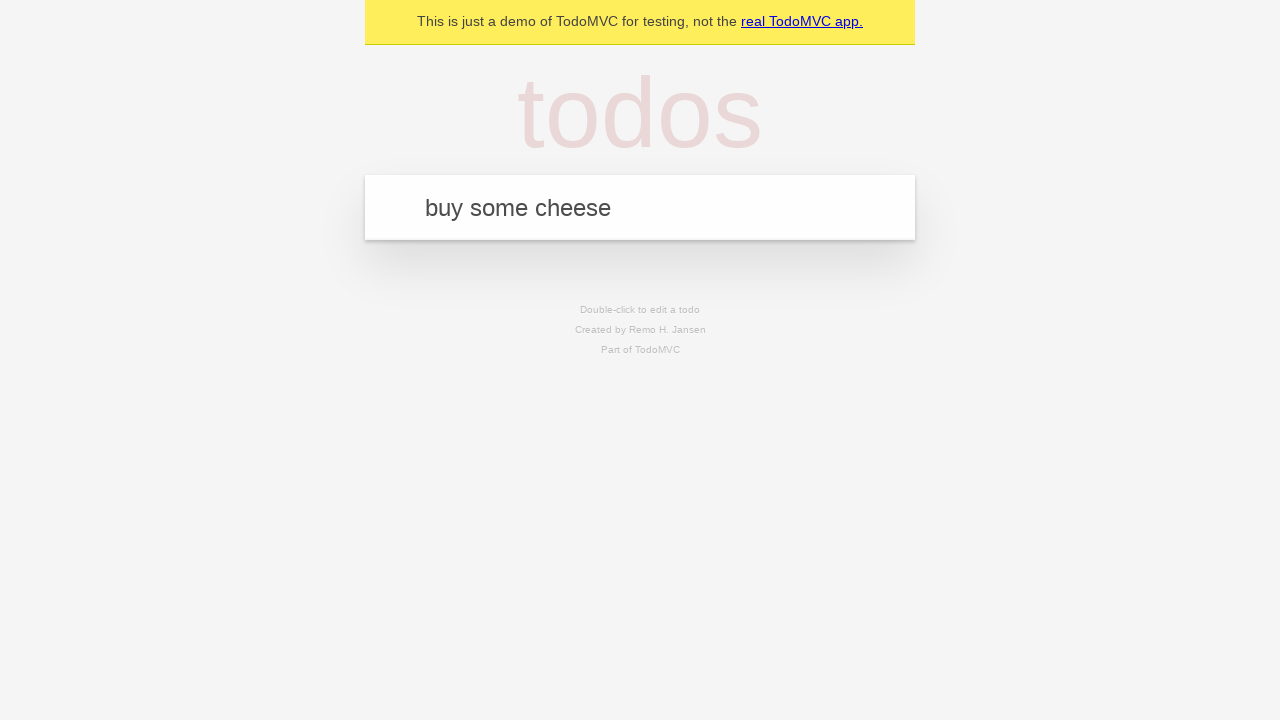

Pressed Enter to create todo 'buy some cheese' on internal:attr=[placeholder="What needs to be done?"i]
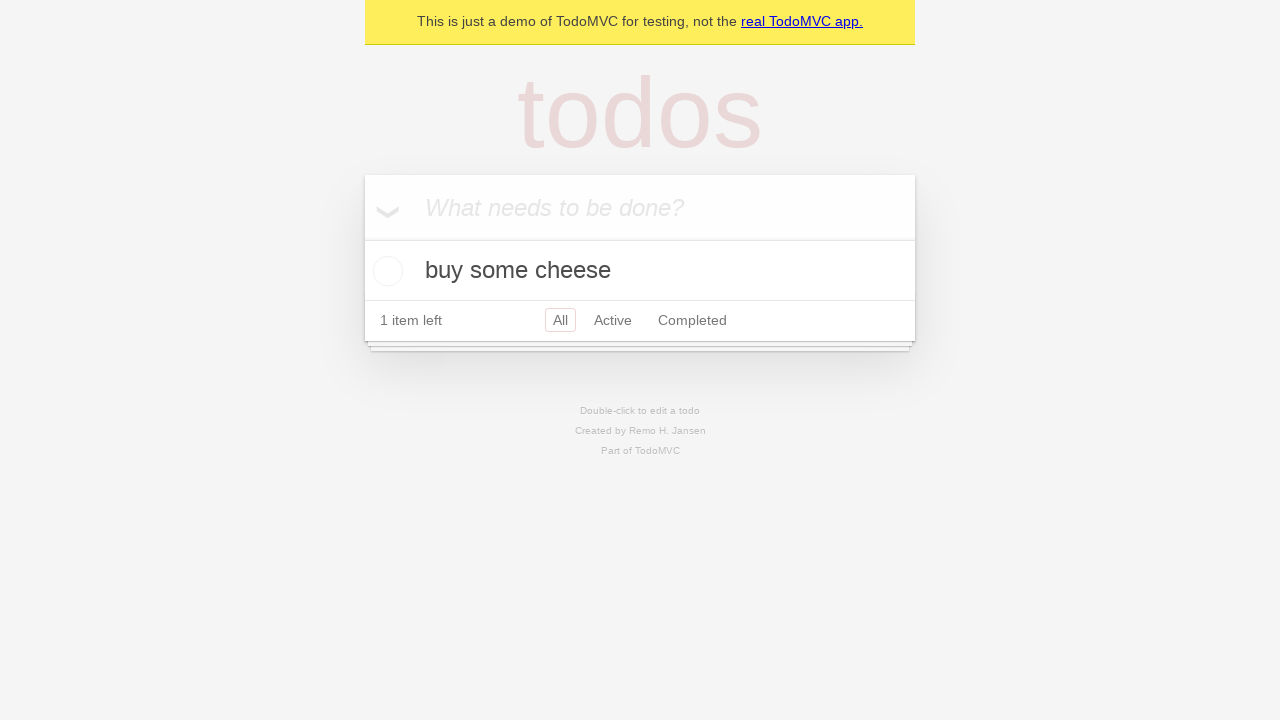

Filled todo input with 'feed the cat' on internal:attr=[placeholder="What needs to be done?"i]
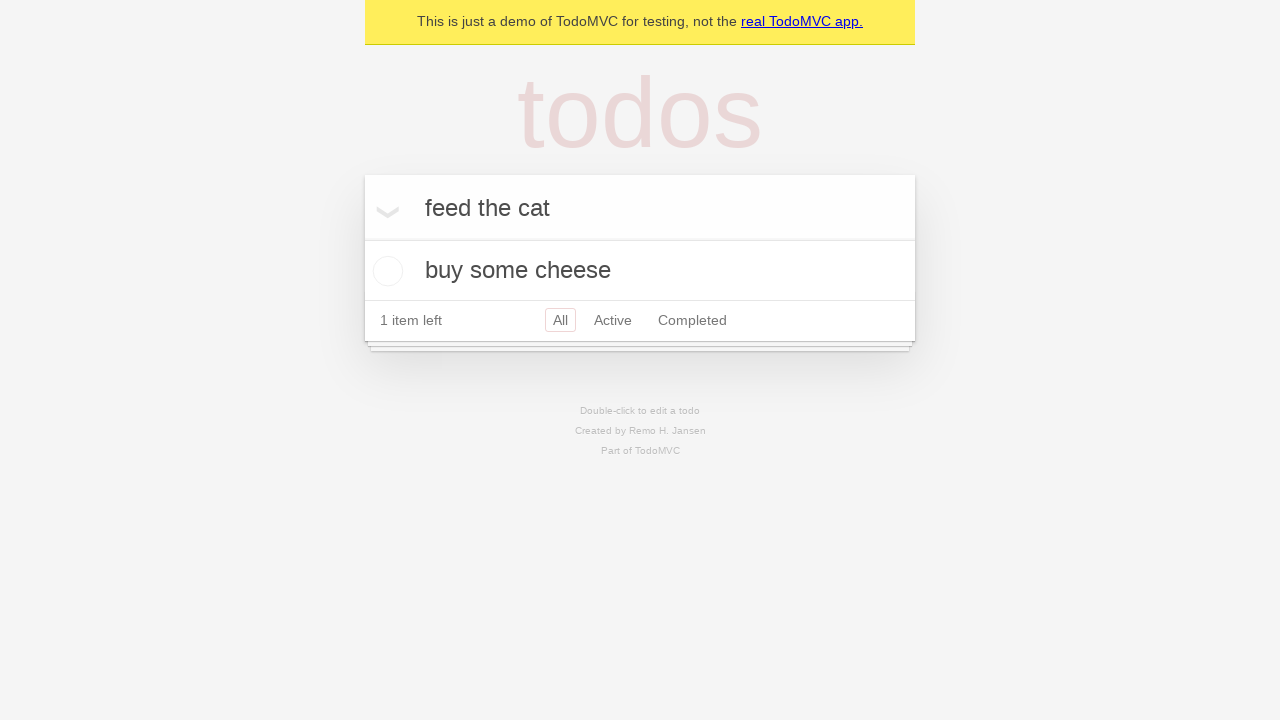

Pressed Enter to create todo 'feed the cat' on internal:attr=[placeholder="What needs to be done?"i]
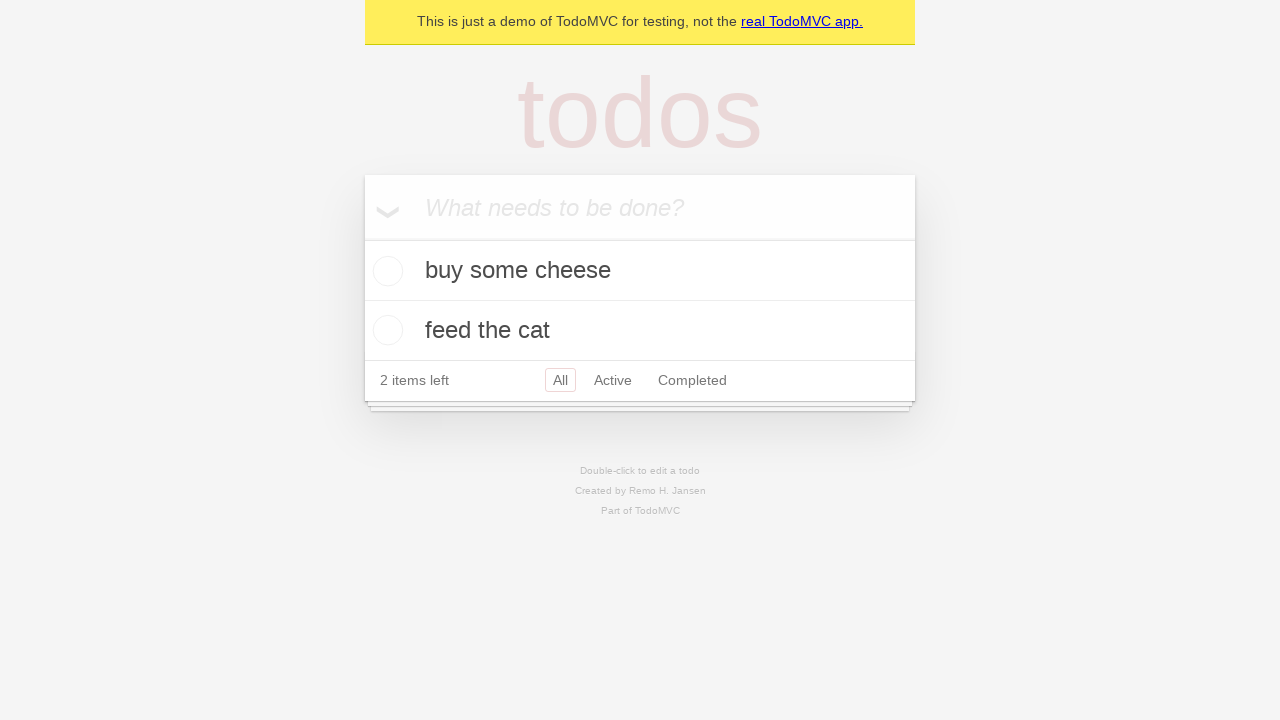

Filled todo input with 'book a doctors appointment' on internal:attr=[placeholder="What needs to be done?"i]
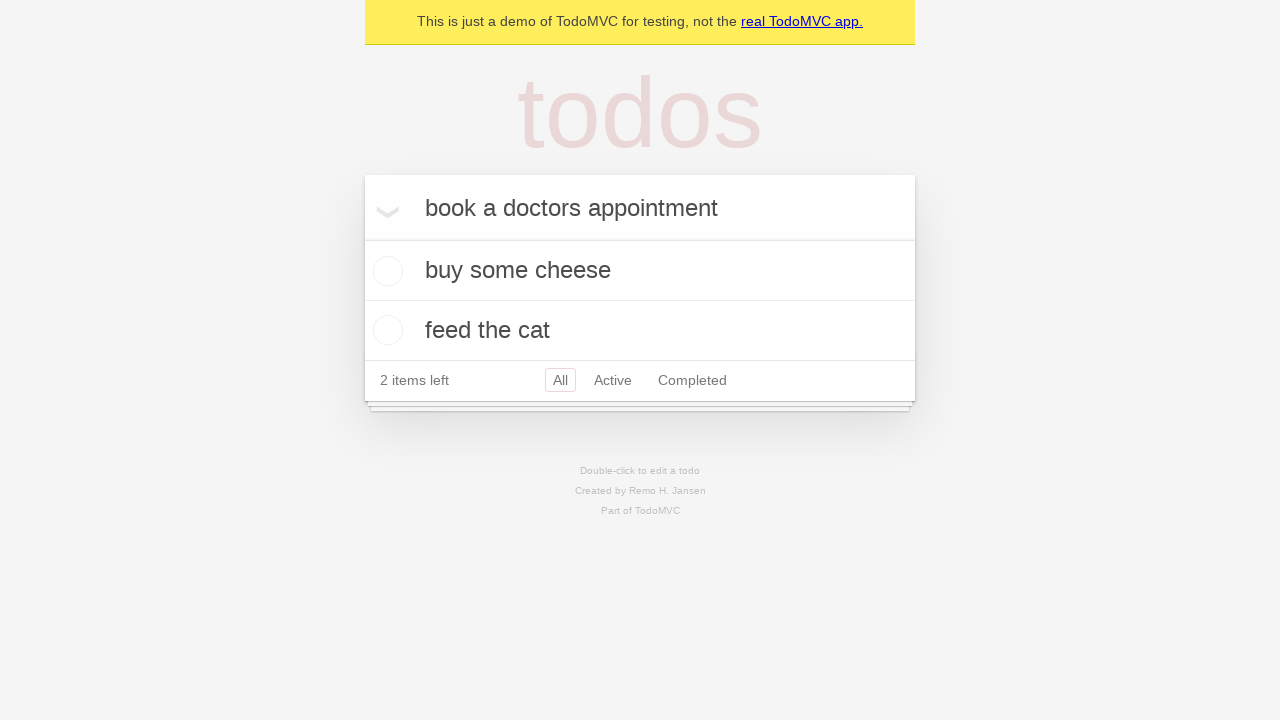

Pressed Enter to create todo 'book a doctors appointment' on internal:attr=[placeholder="What needs to be done?"i]
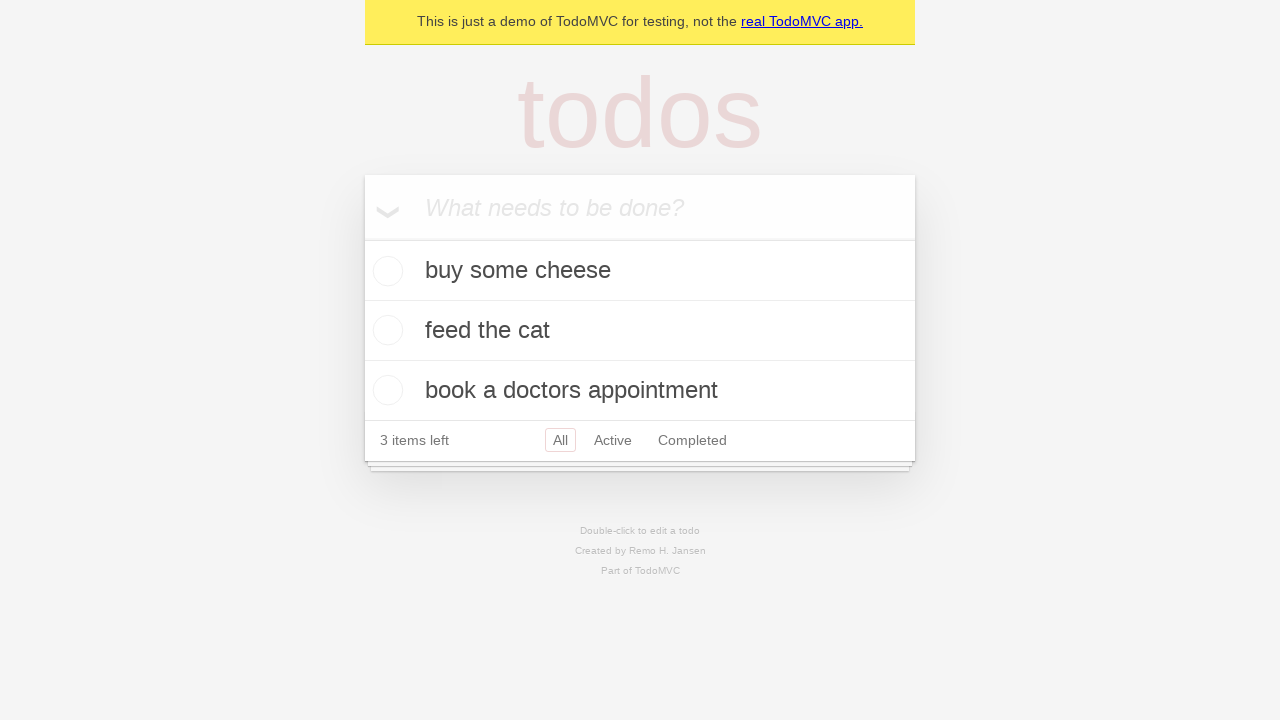

Waited for third todo item to be created
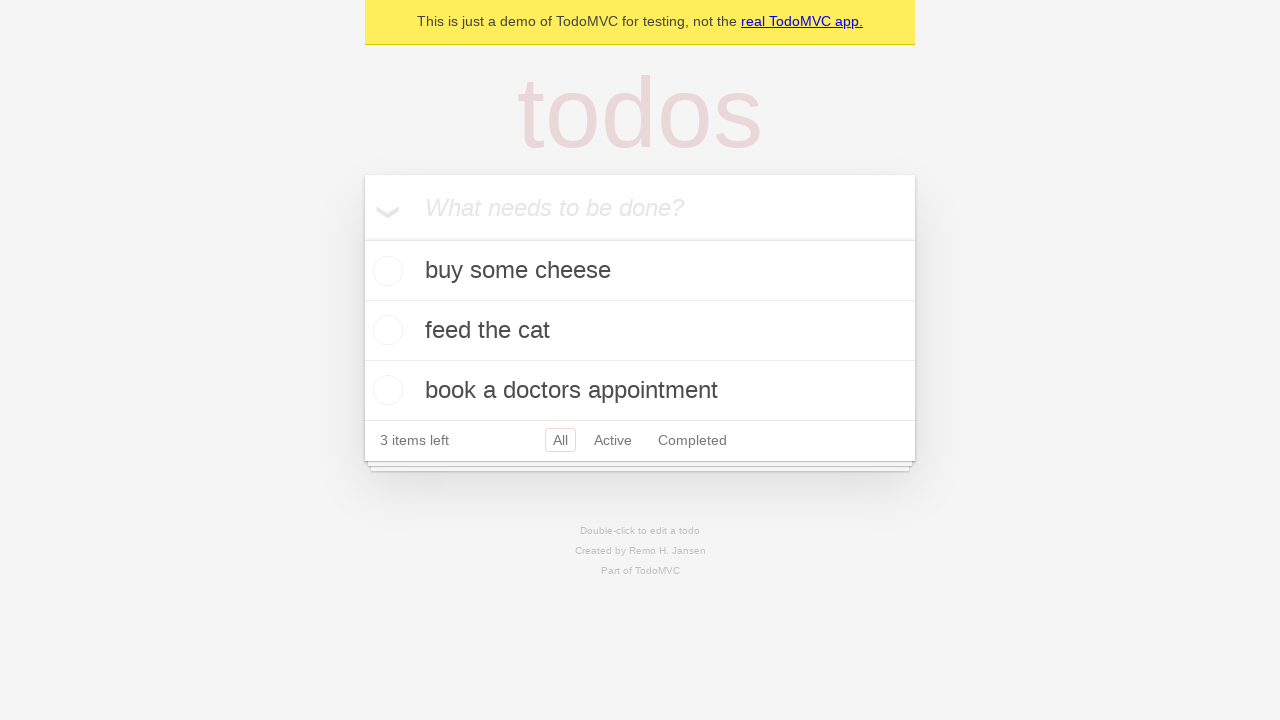

Double-clicked second todo item to enter edit mode at (640, 331) on [data-testid='todo-item'] >> nth=1
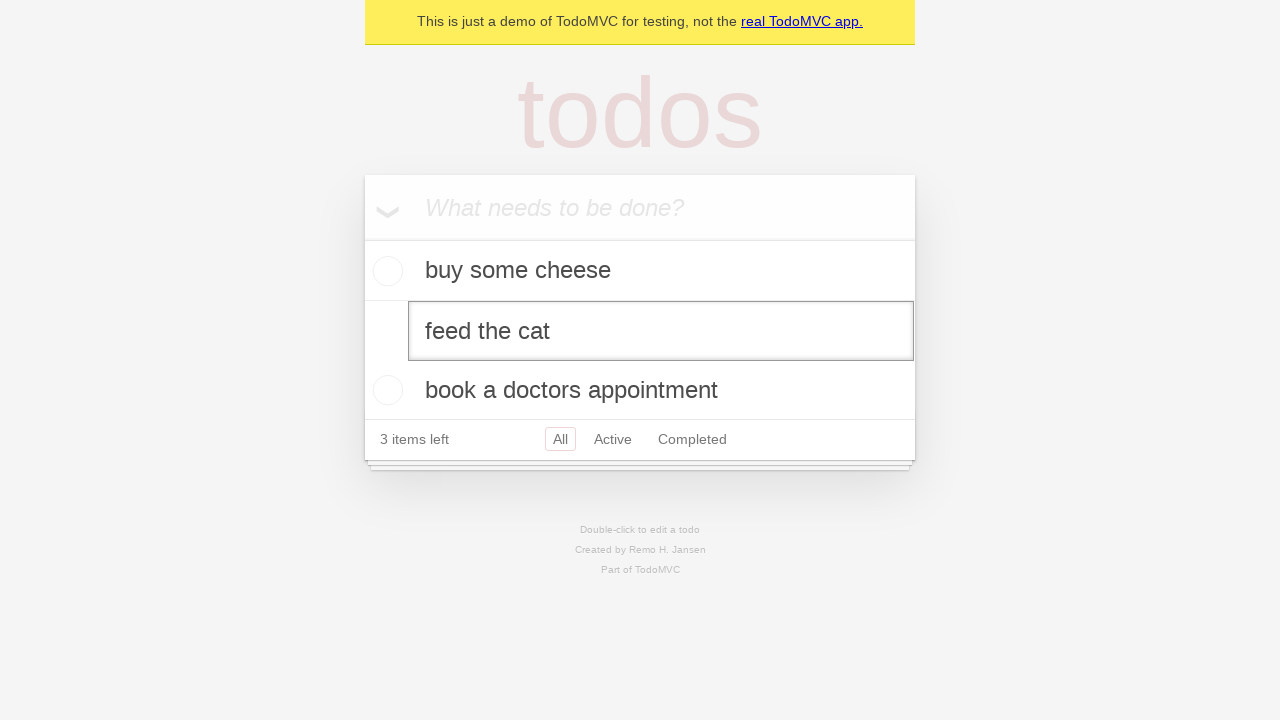

Filled edit textbox with 'buy some sausages' on [data-testid='todo-item'] >> nth=1 >> internal:role=textbox[name="Edit"i]
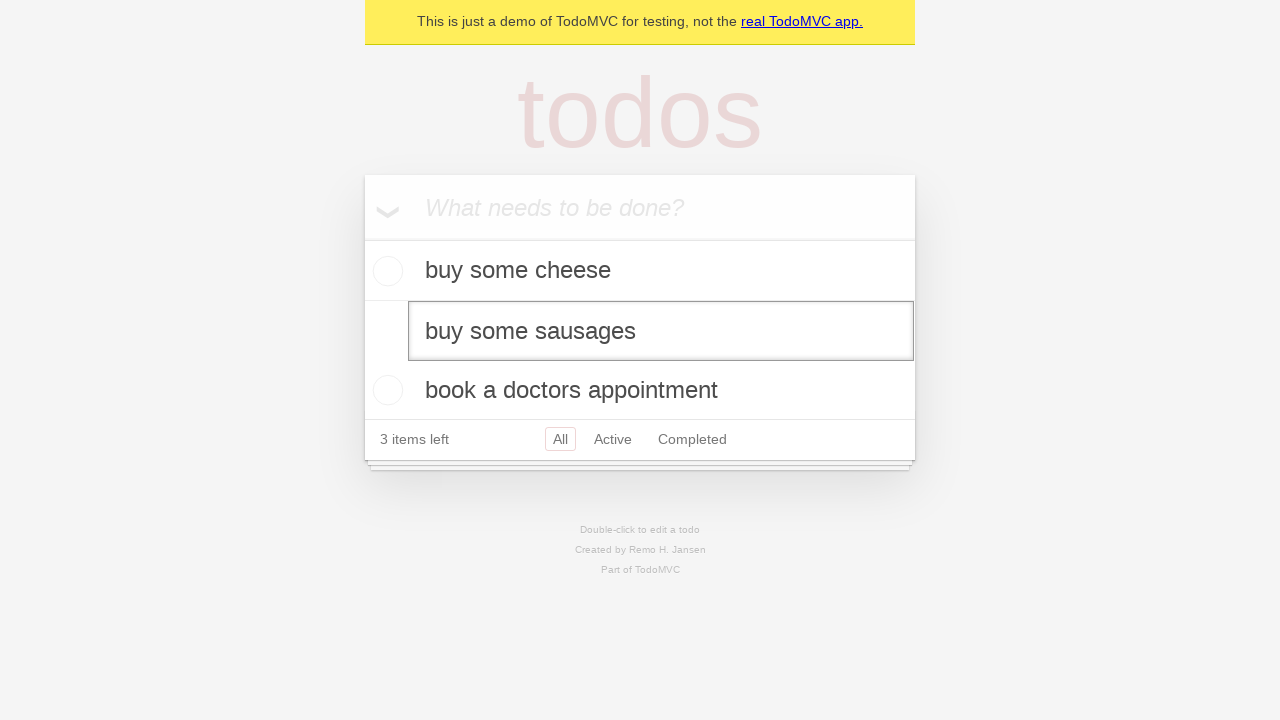

Dispatched blur event on edit textbox to save changes
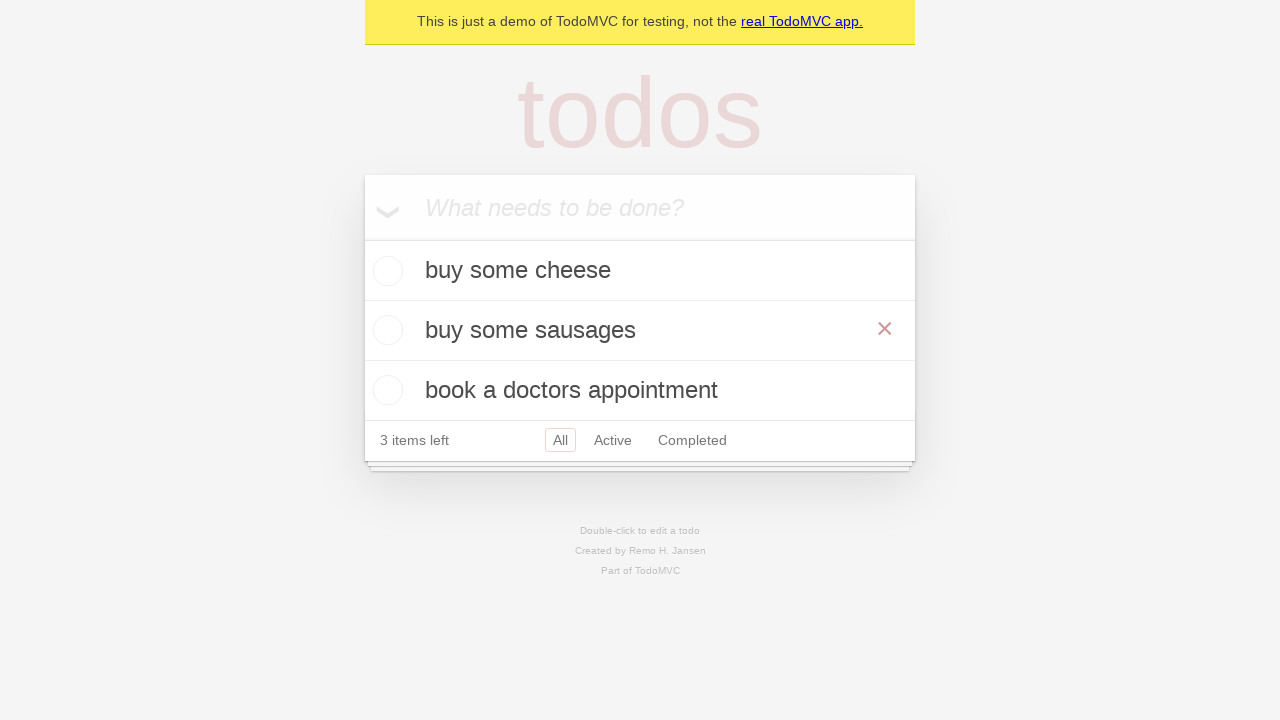

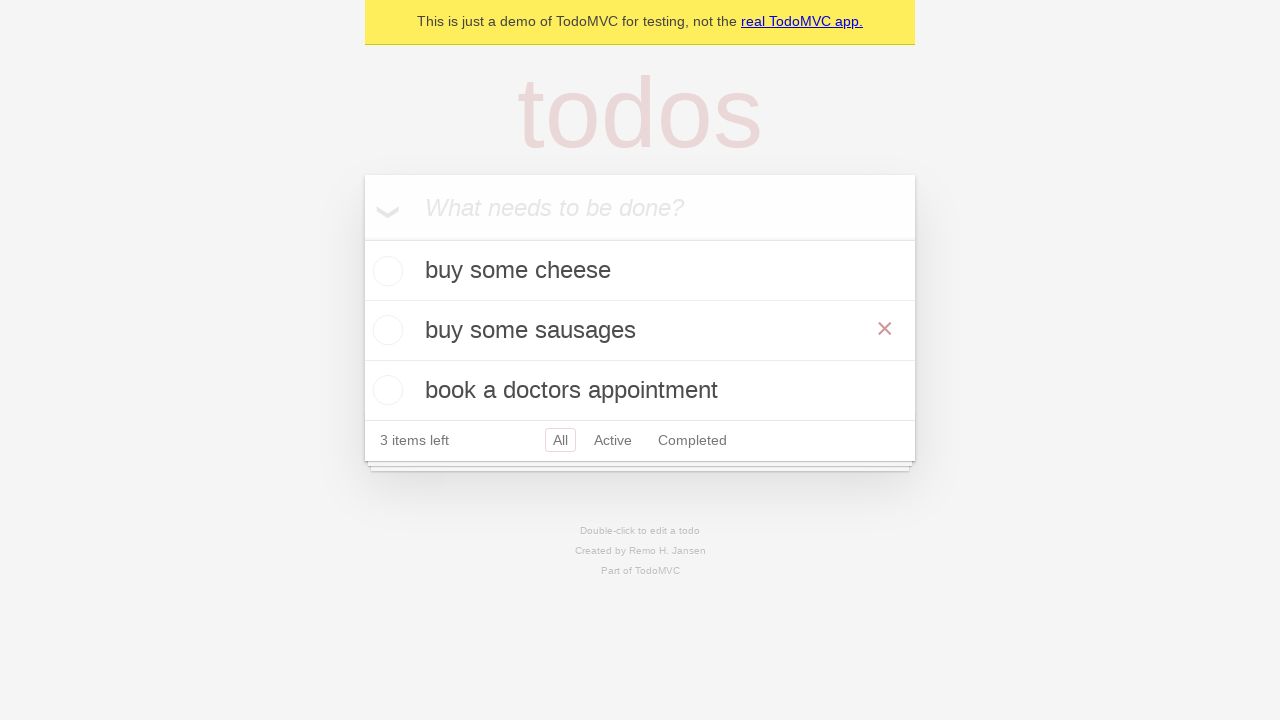